Tests radio button and checkbox interactions on a practice automation page by clicking a radio button, then clicking checkboxes in a loop

Starting URL: https://rahulshettyacademy.com/AutomationPractice/

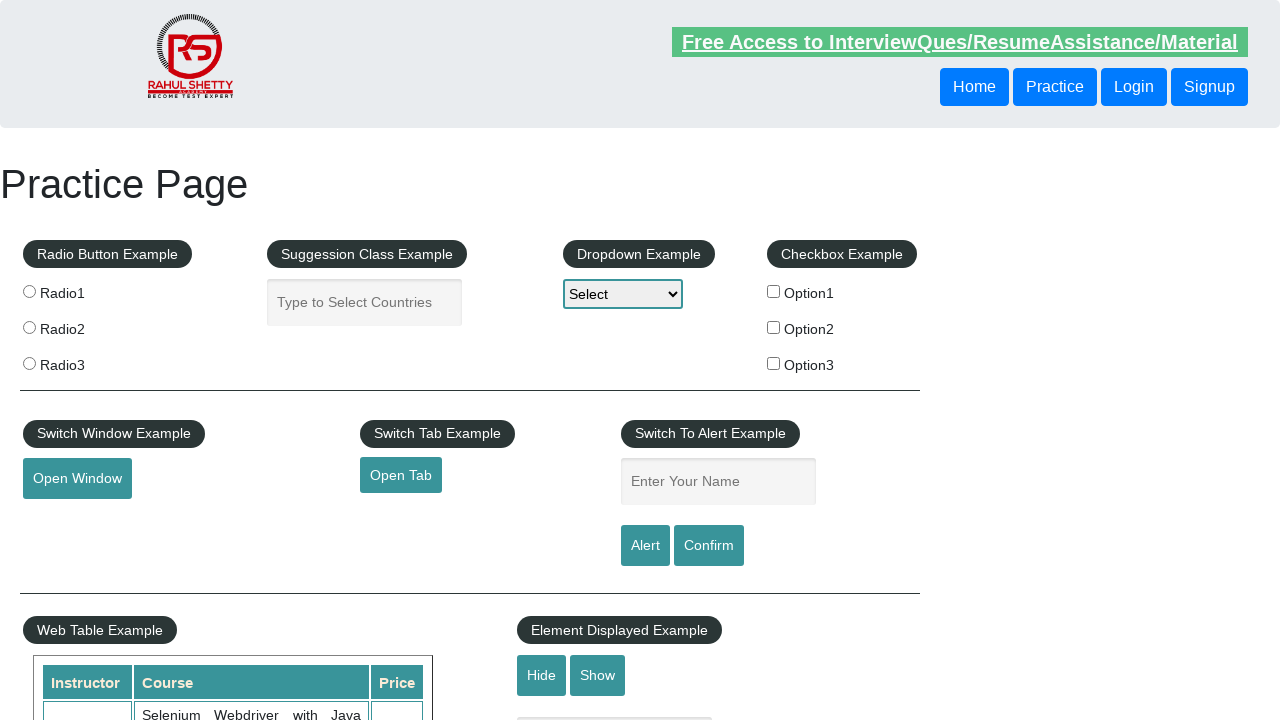

Clicked the first radio button at (29, 291) on input[name='radioButton'] >> nth=0
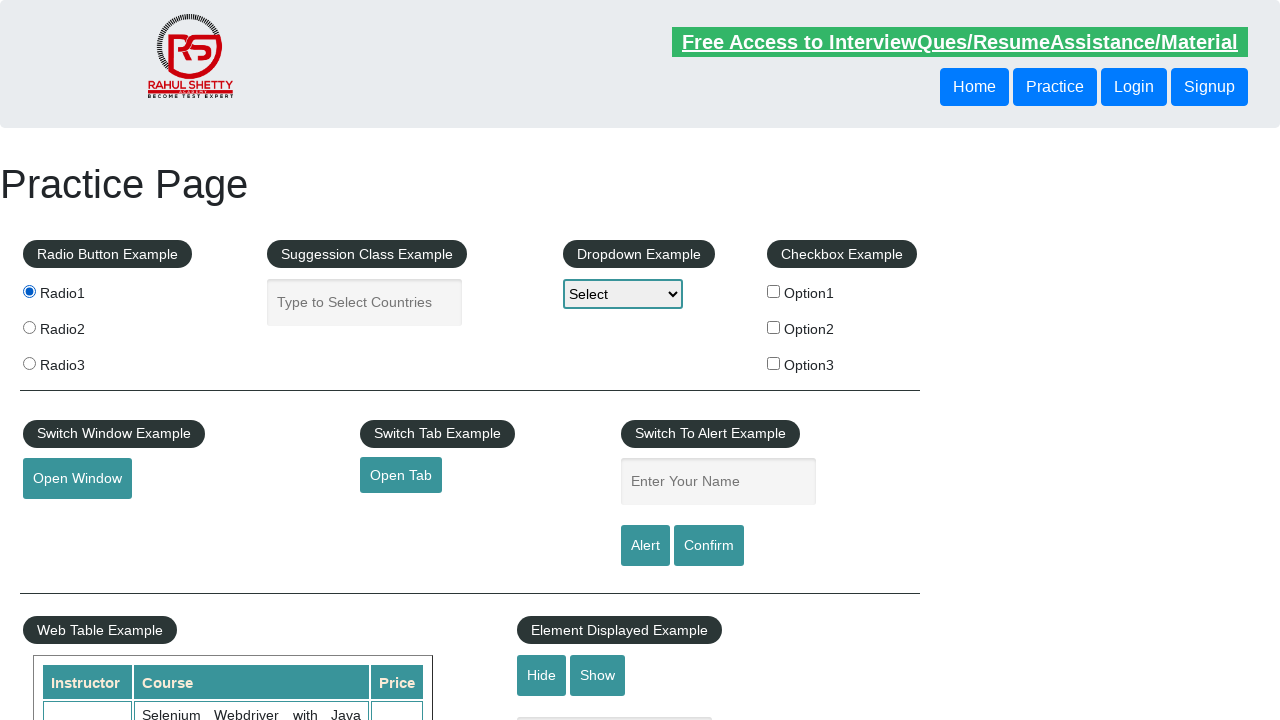

Clicked the first checkbox (checkBoxOption1) at (774, 291) on input#checkBoxOption1
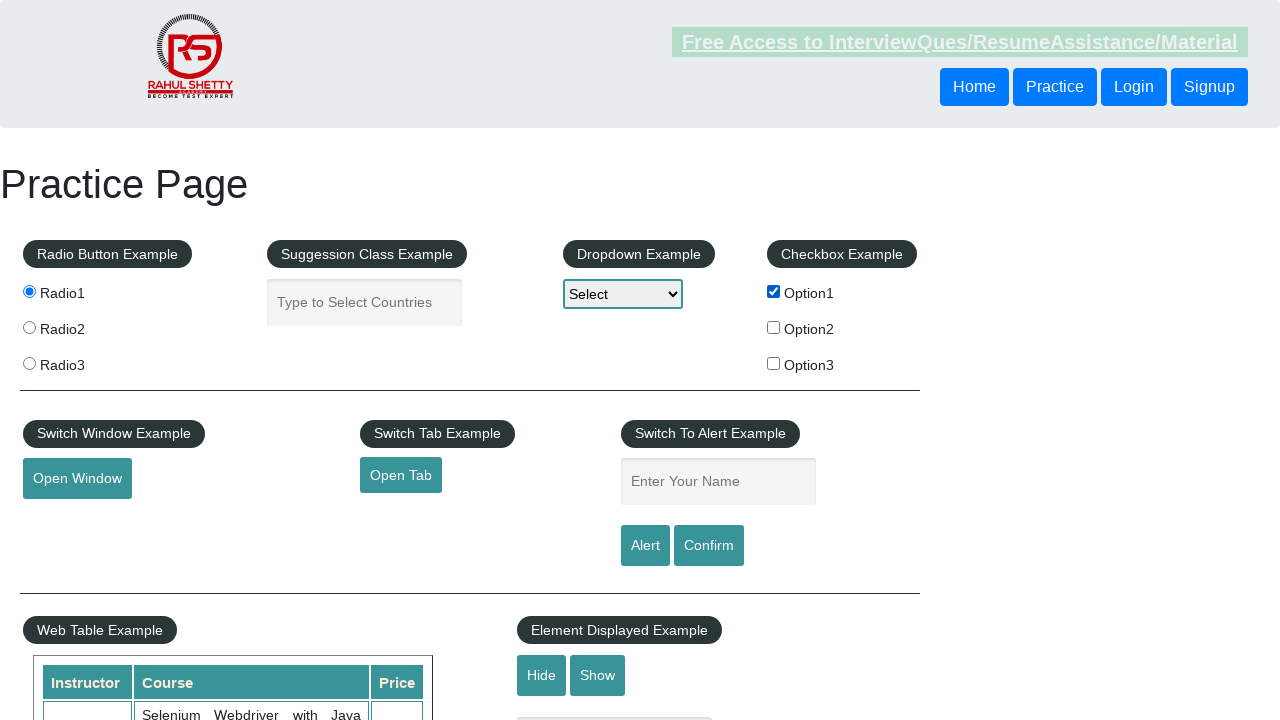

Located all checkbox elements
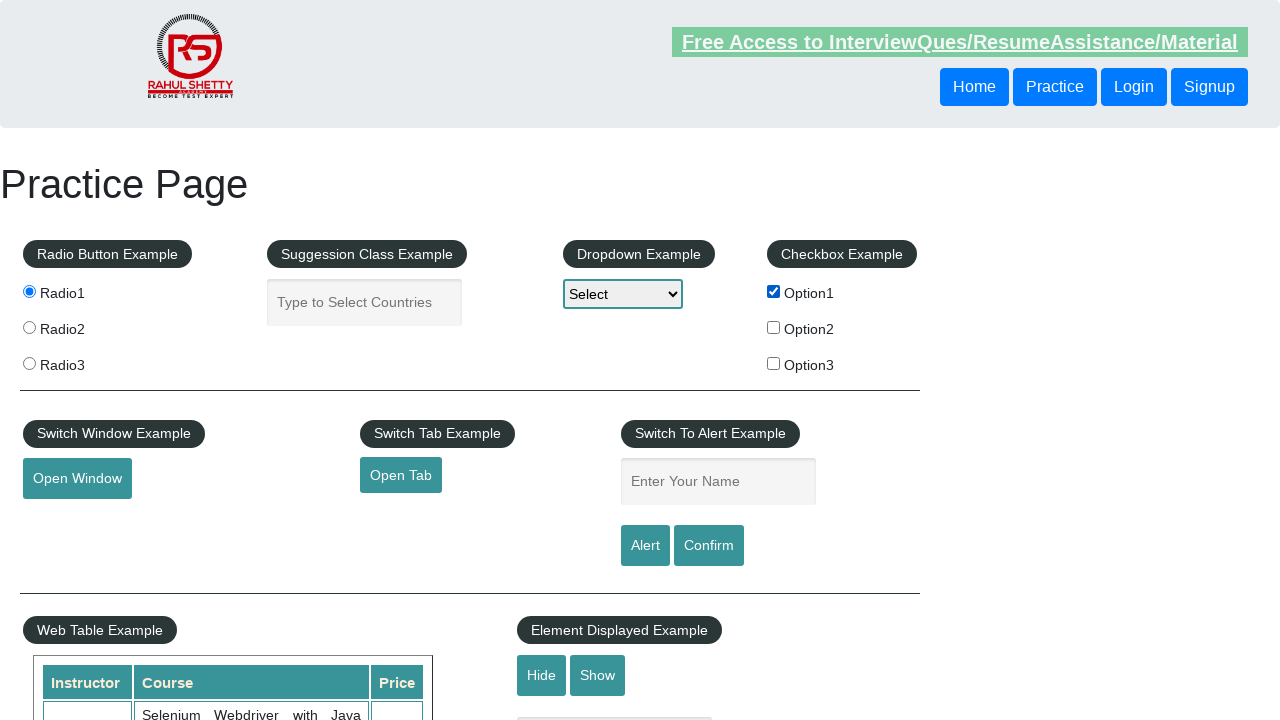

Found 3 checkboxes total
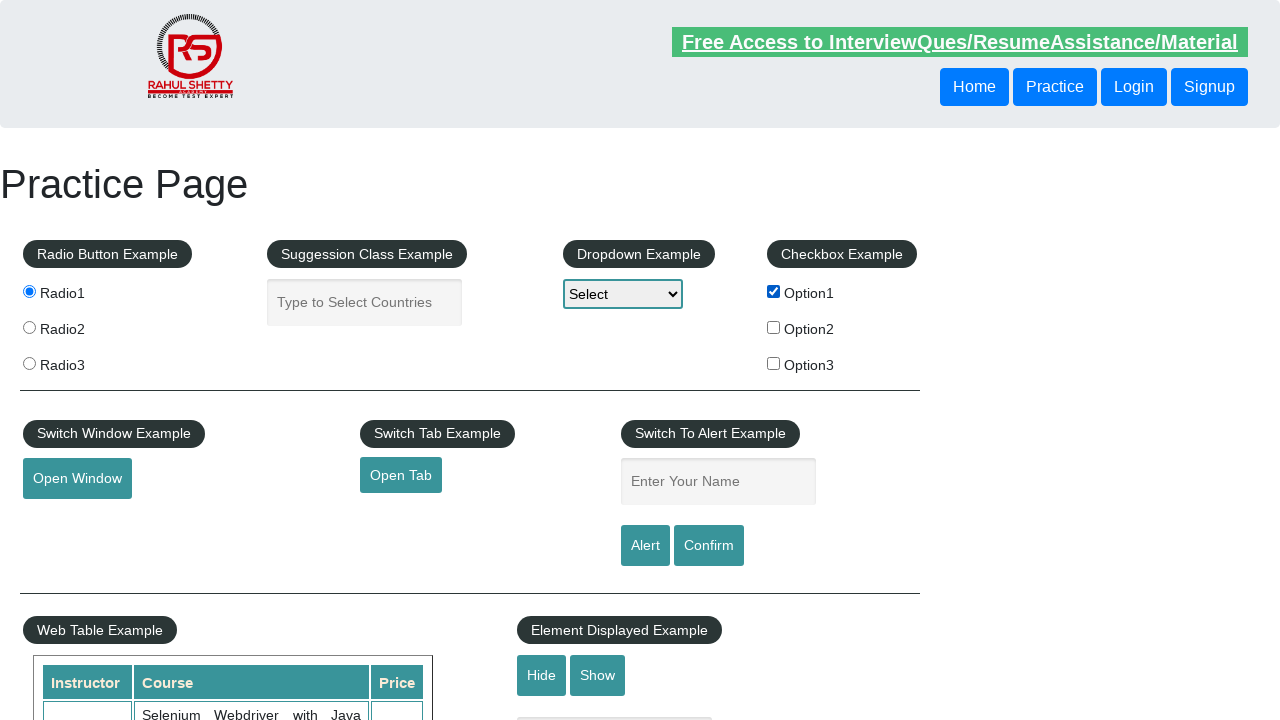

Clicked checkbox at index 0 at (774, 291) on input[type='checkbox'] >> nth=0
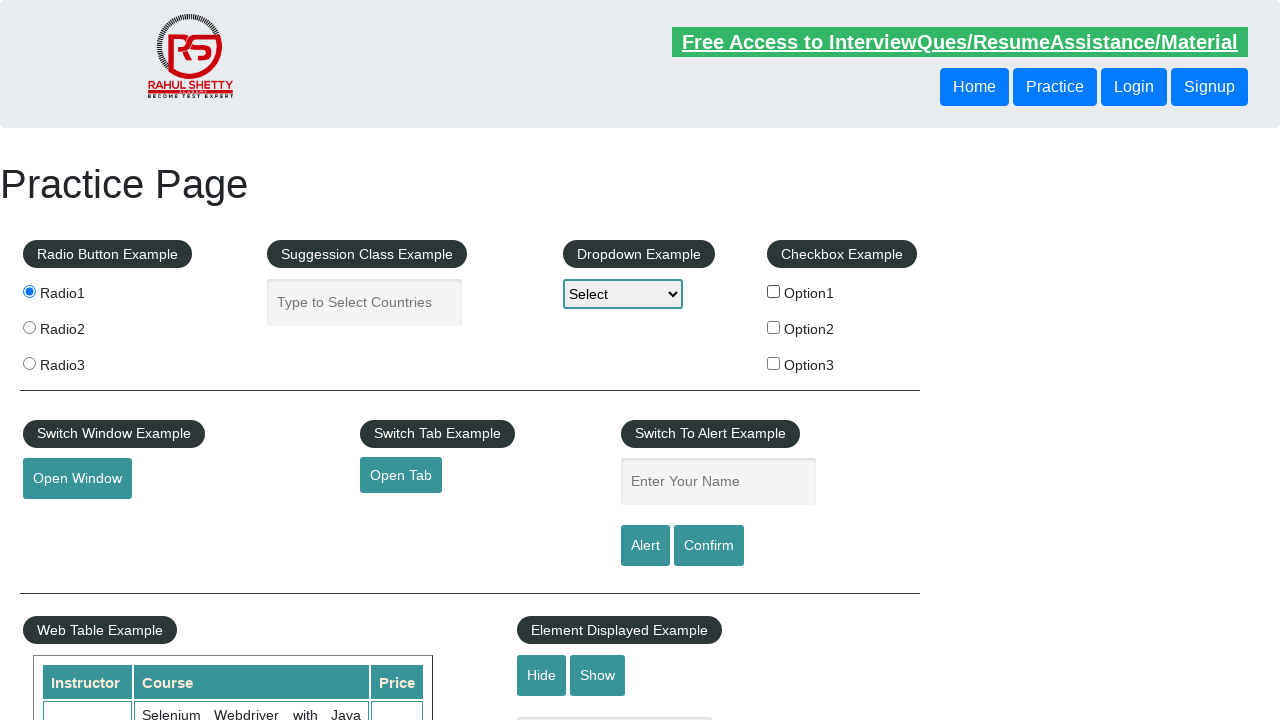

Radio button was visible after clicking checkbox 0, clicked it at (29, 291) on input[name='radioButton'] >> nth=0
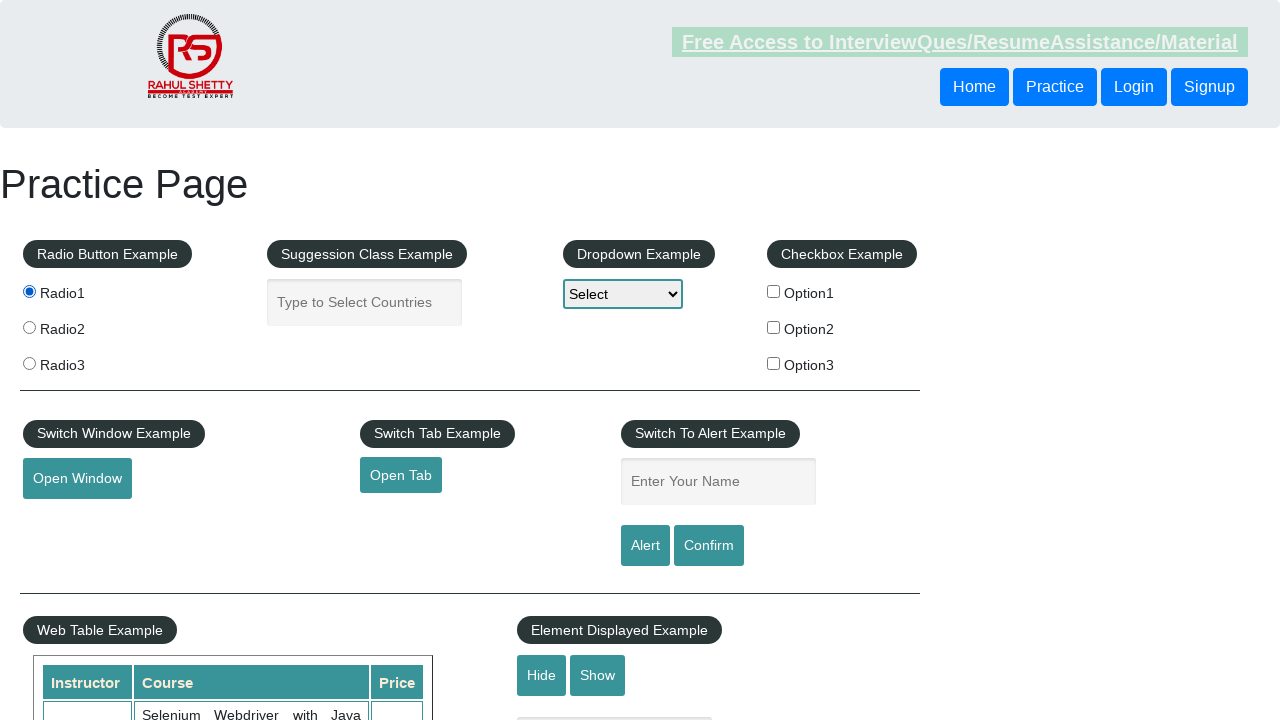

Clicked checkbox at index 1 at (774, 327) on input[type='checkbox'] >> nth=1
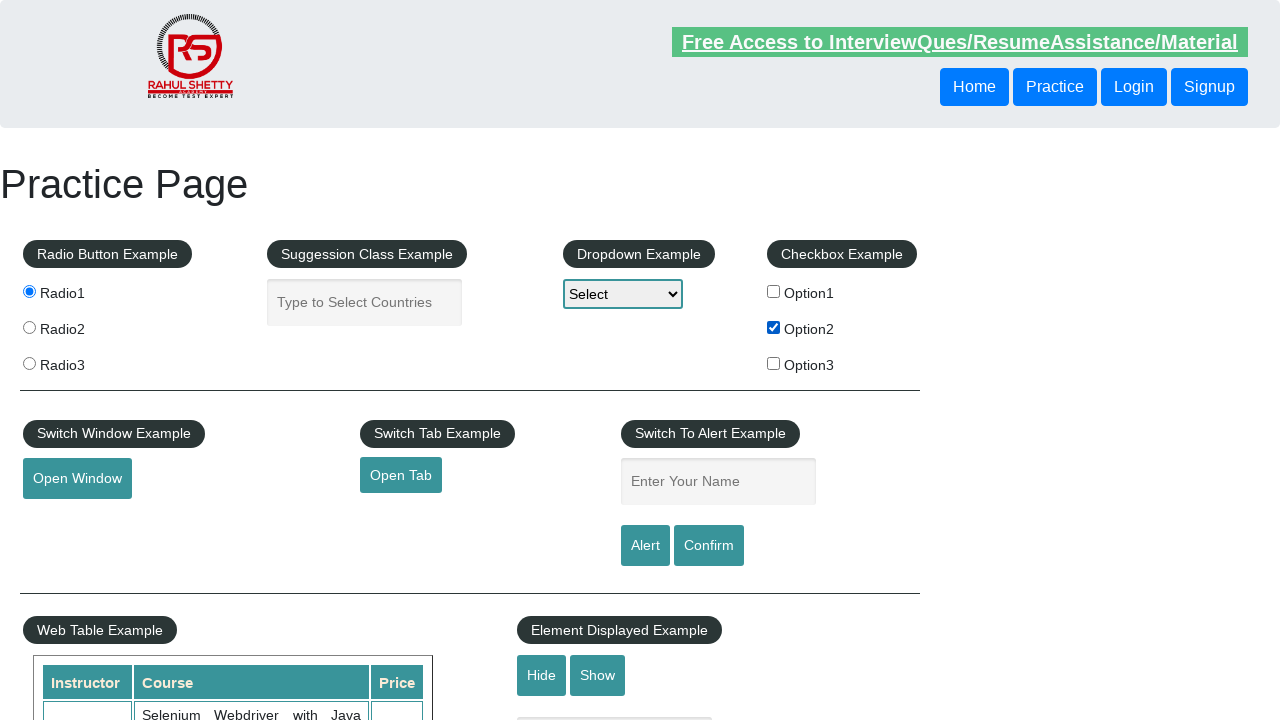

Radio button was visible after clicking checkbox 1, clicked it at (29, 291) on input[name='radioButton'] >> nth=0
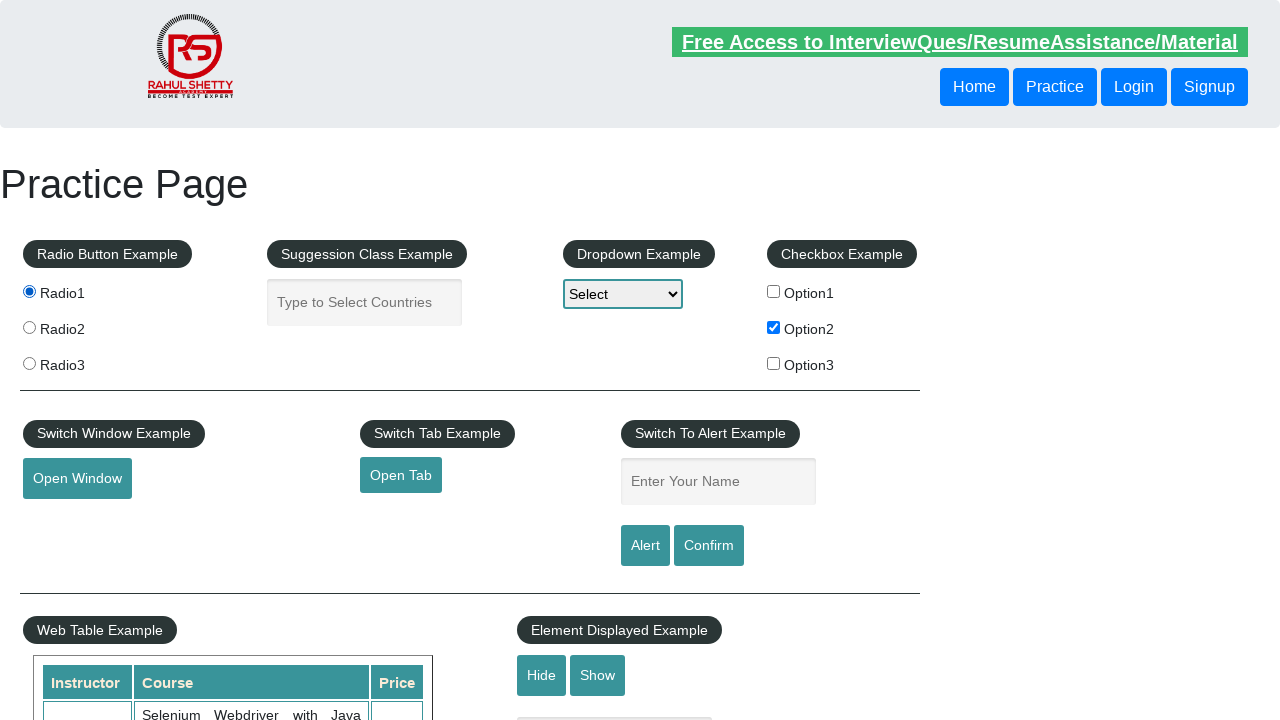

Clicked checkbox at index 2 at (774, 363) on input[type='checkbox'] >> nth=2
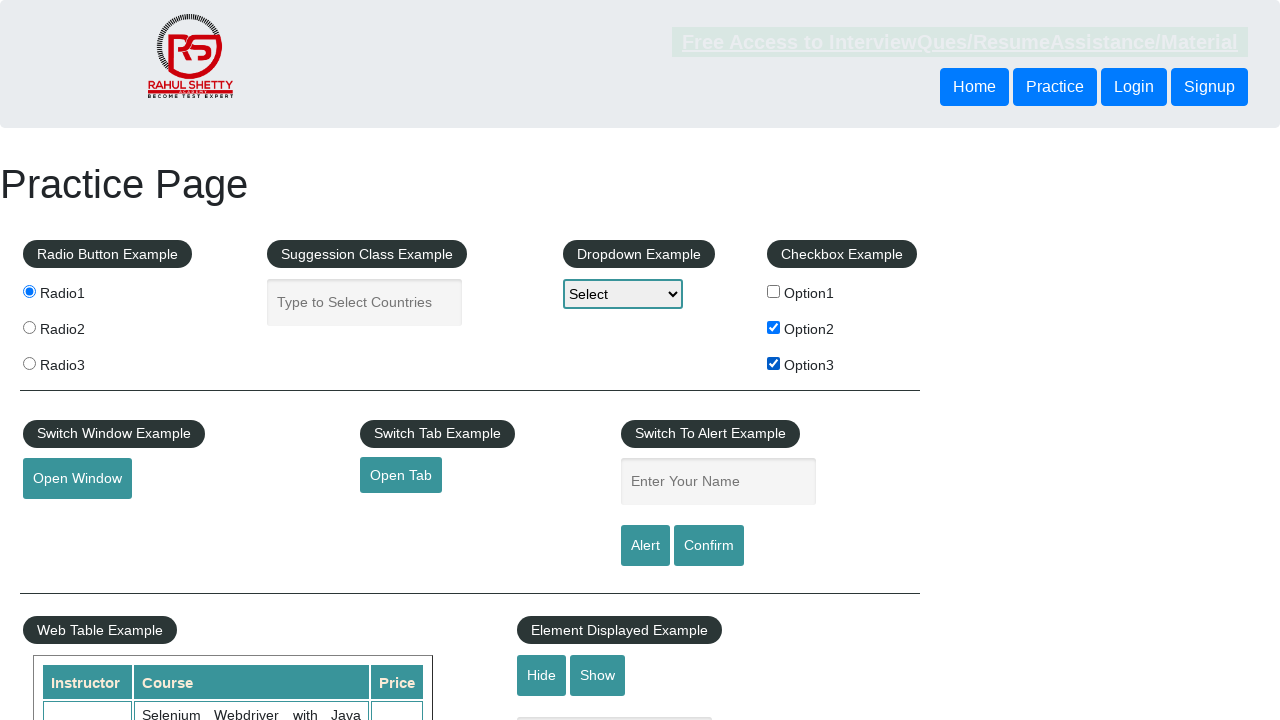

Radio button was visible after clicking checkbox 2, clicked it at (29, 291) on input[name='radioButton'] >> nth=0
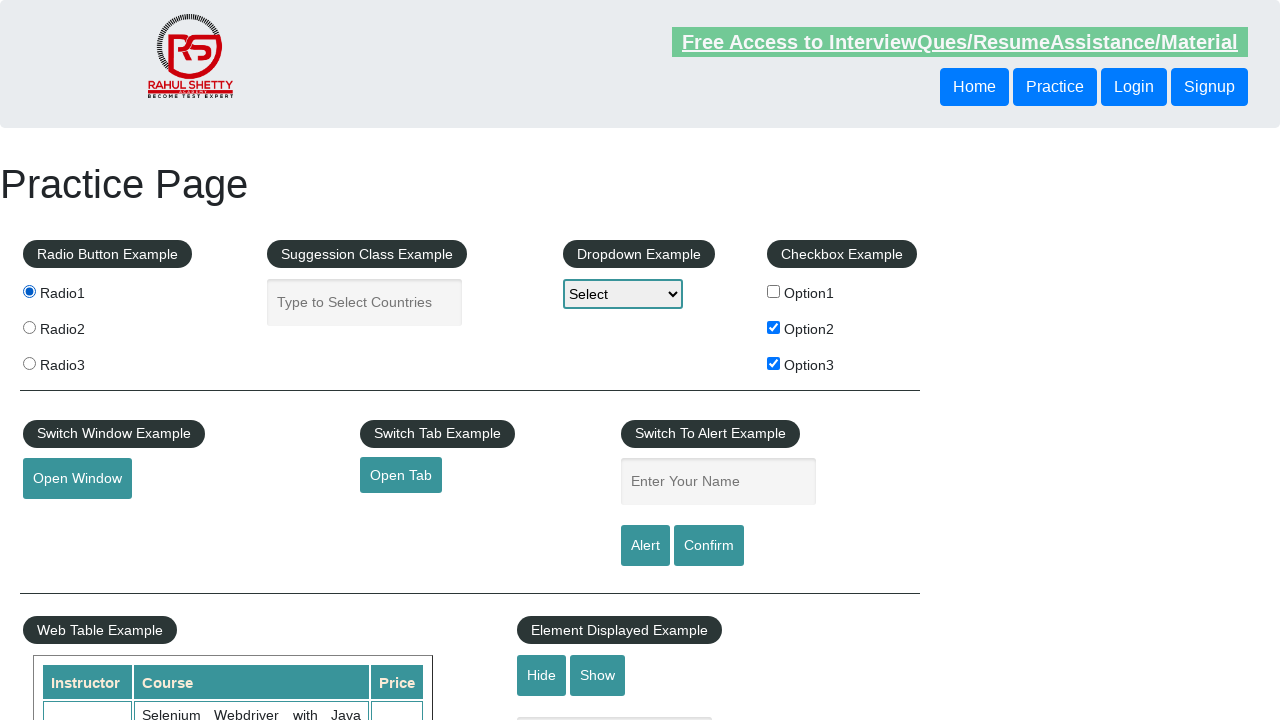

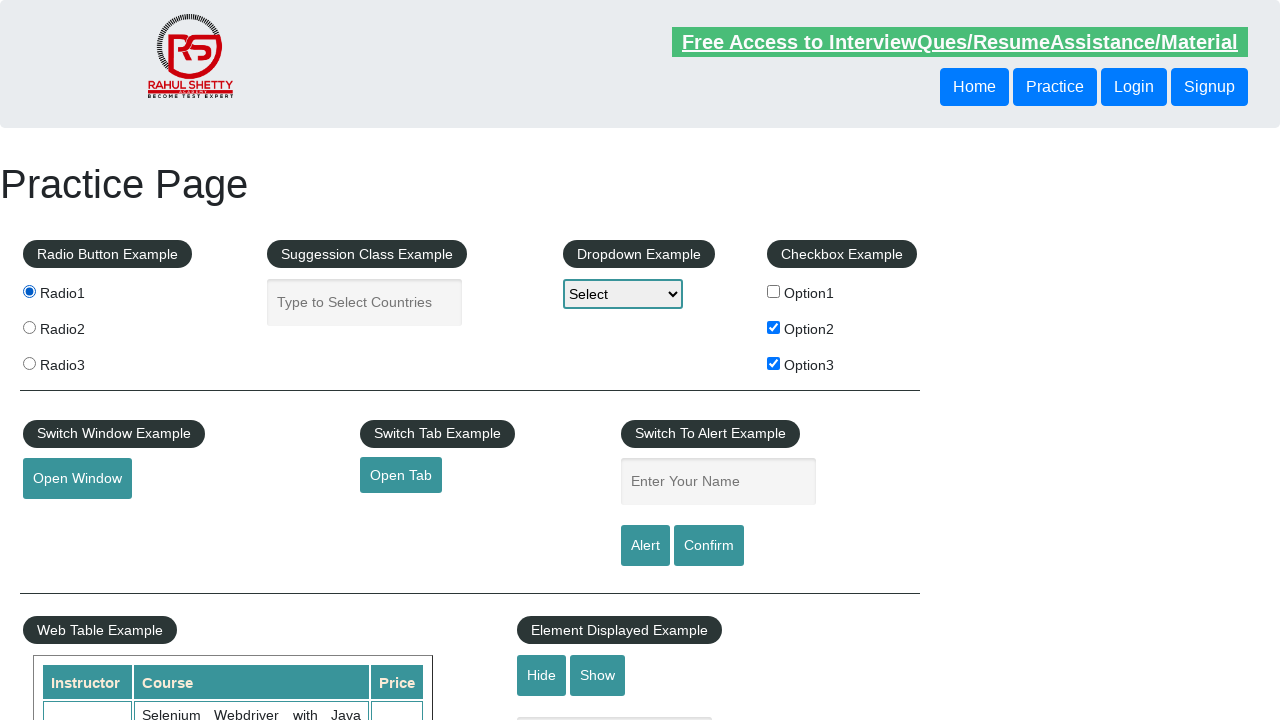